Tests adding and removing dynamic elements on a page by clicking Add Element button, verifying Delete button appears, then clicking Delete to remove it

Starting URL: https://practice.cydeo.com/add_remove_elements/

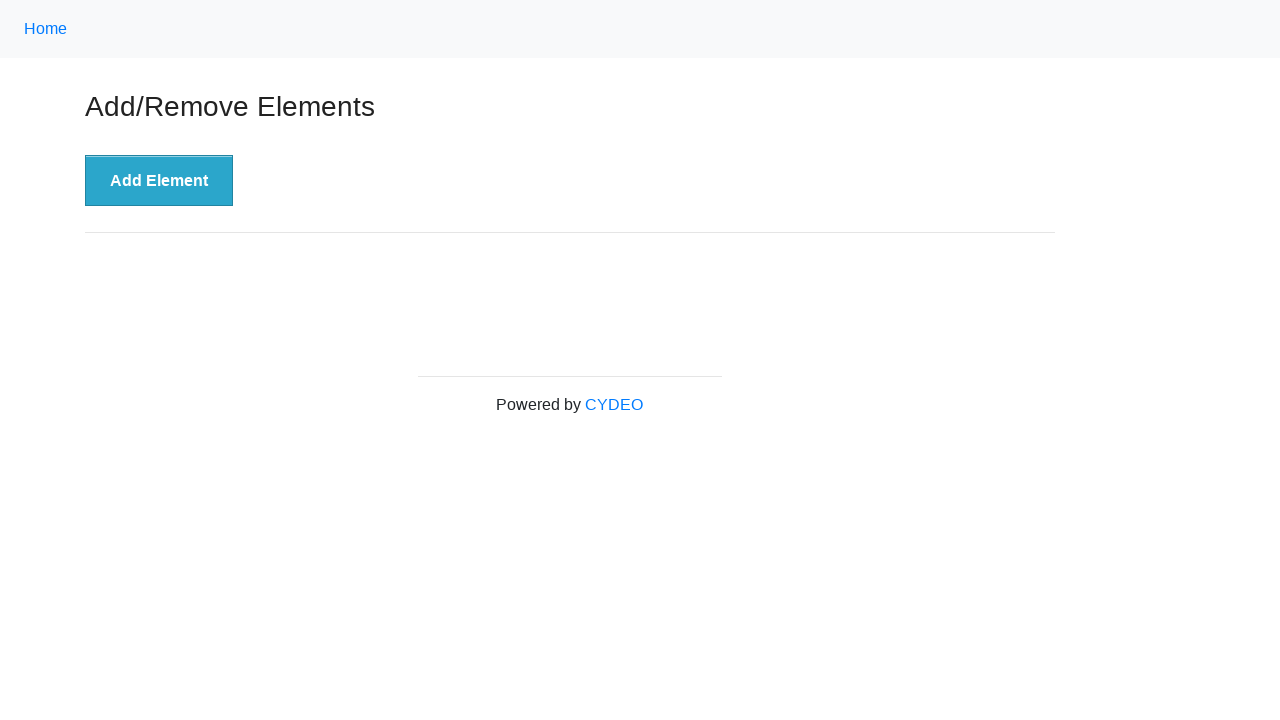

Clicked the 'Add Element' button to create a new delete button at (159, 181) on button[onclick='addElement()']
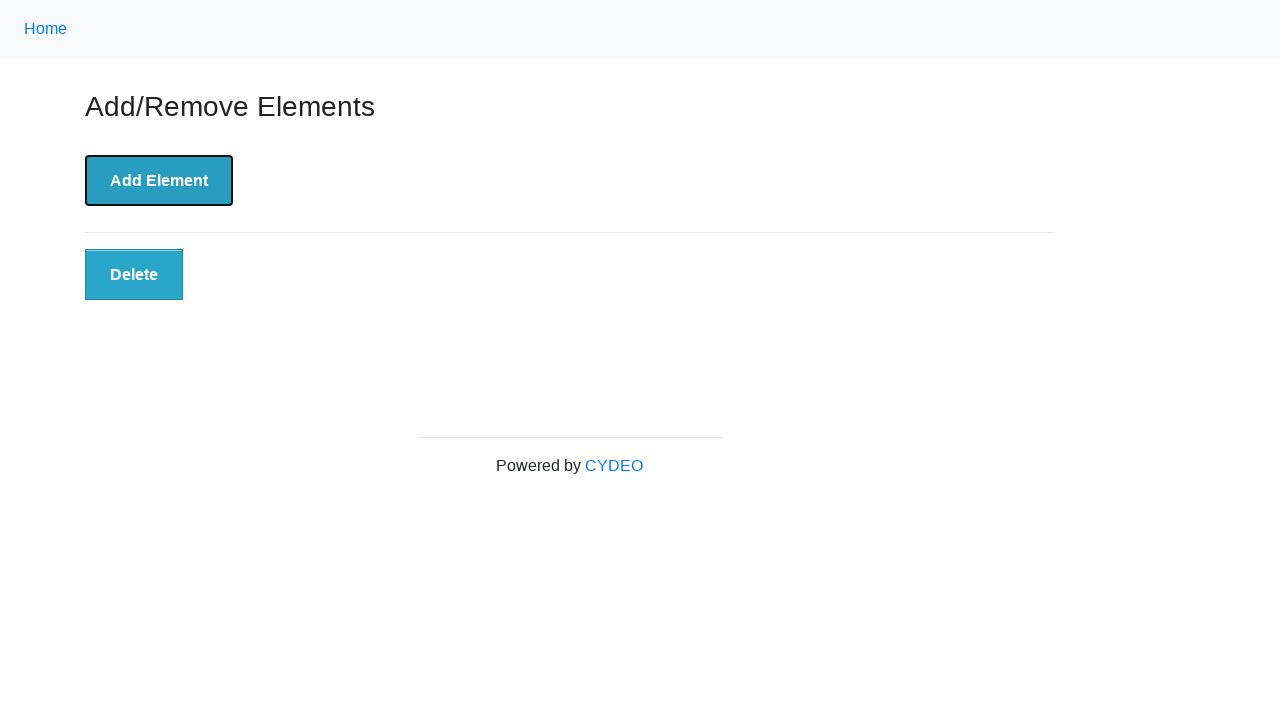

Waited for the dynamically added delete button to appear
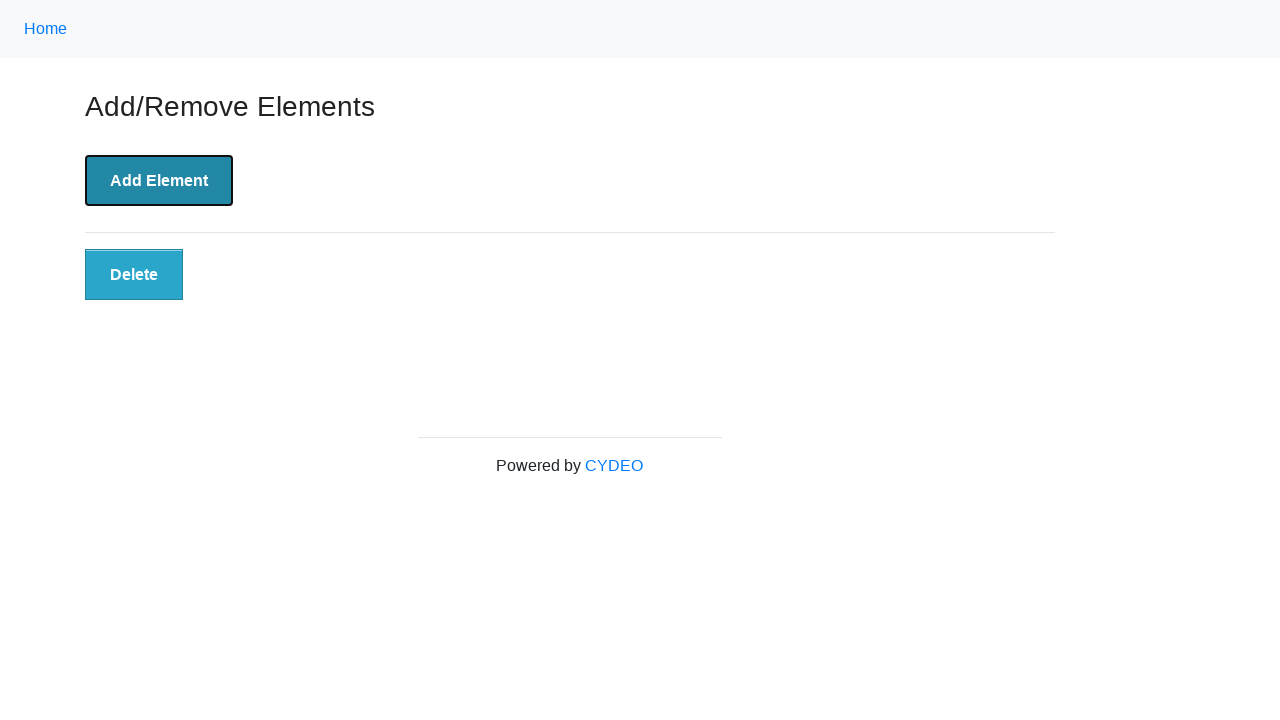

Clicked the delete button to remove the dynamic element at (134, 275) on button.added-manually
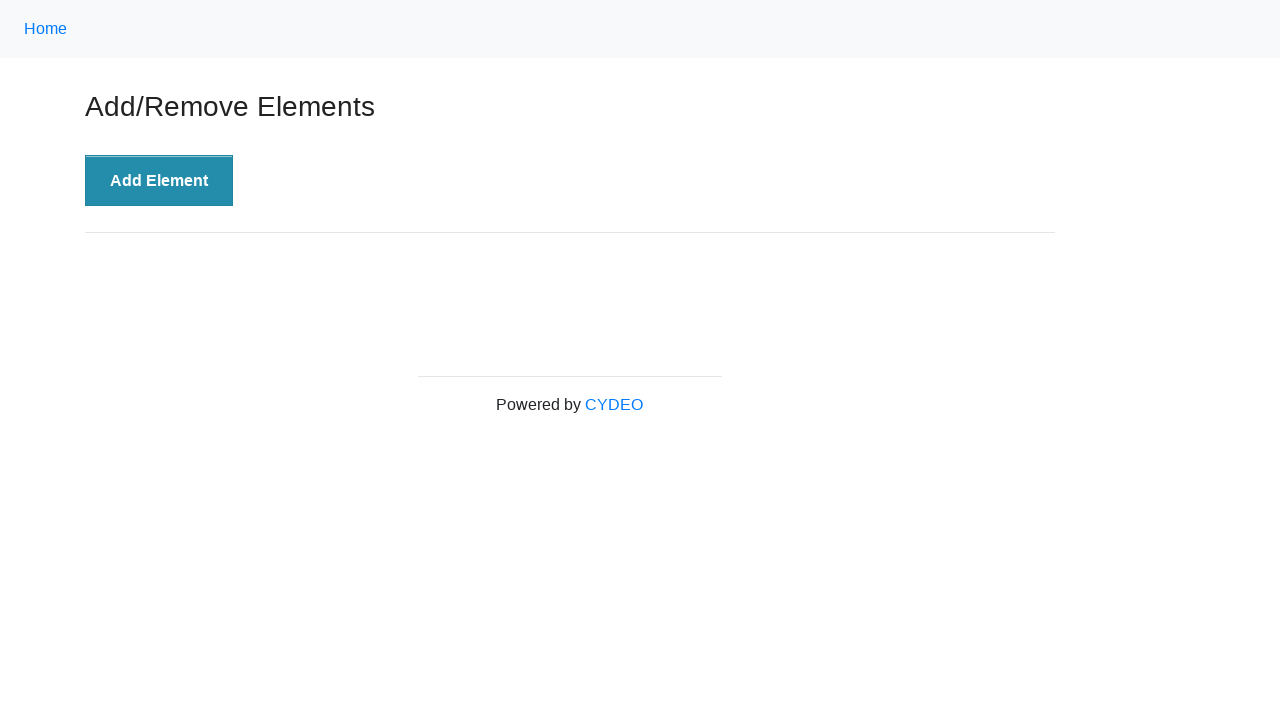

Delete button is not displayed - successfully removed from DOM as expected
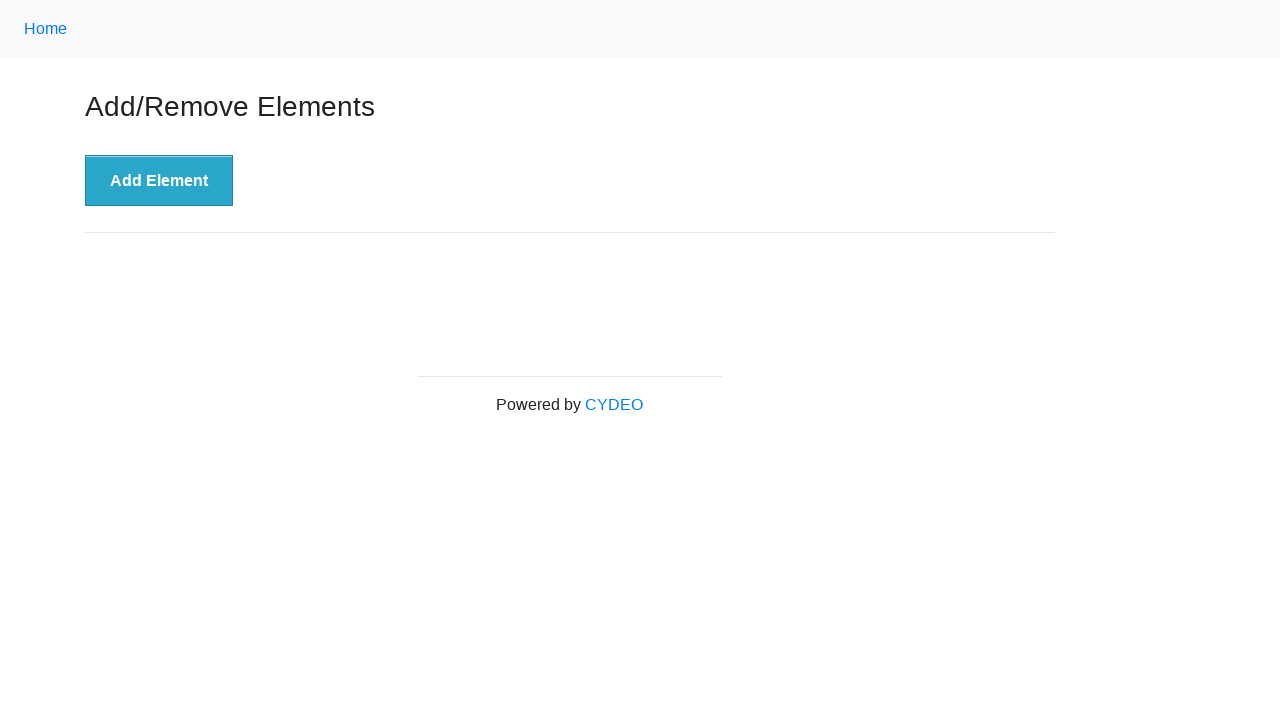

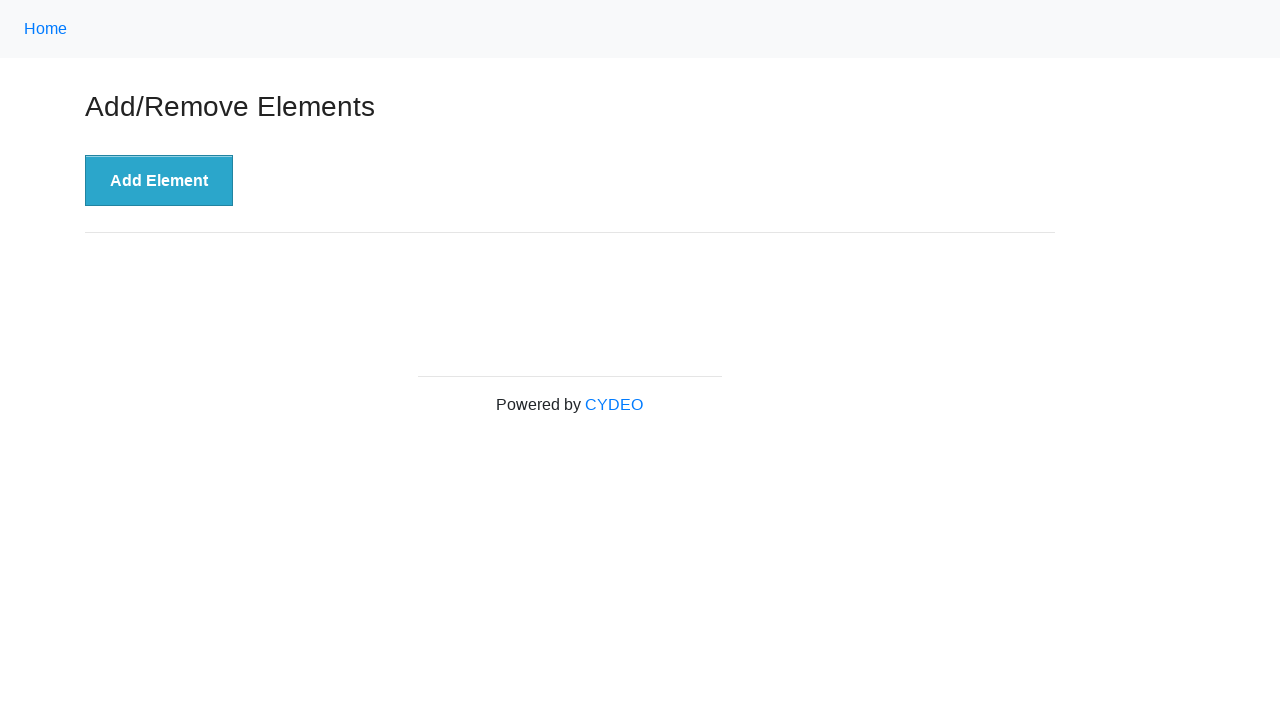